Tests dynamic loading functionality by clicking a start button, waiting for a loading indicator to appear, and then waiting for it to disappear.

Starting URL: https://the-internet.herokuapp.com/dynamic_loading/1

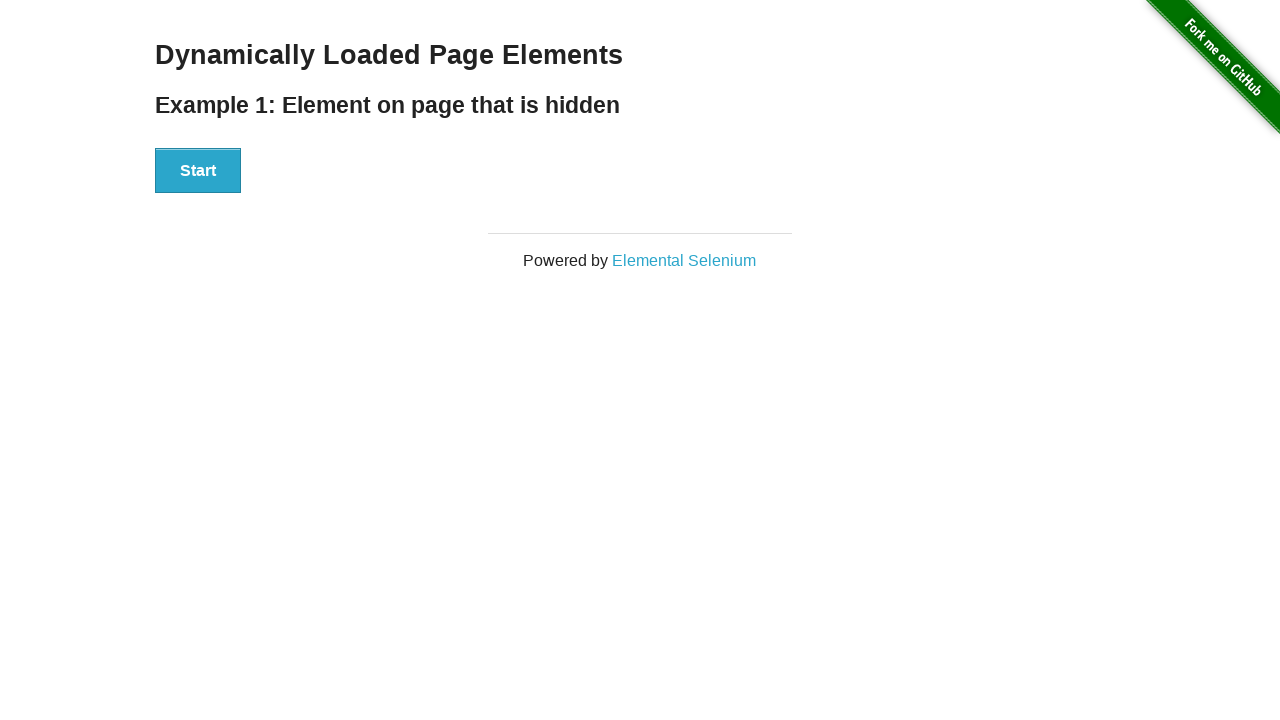

Clicked start button to trigger dynamic loading at (198, 171) on button
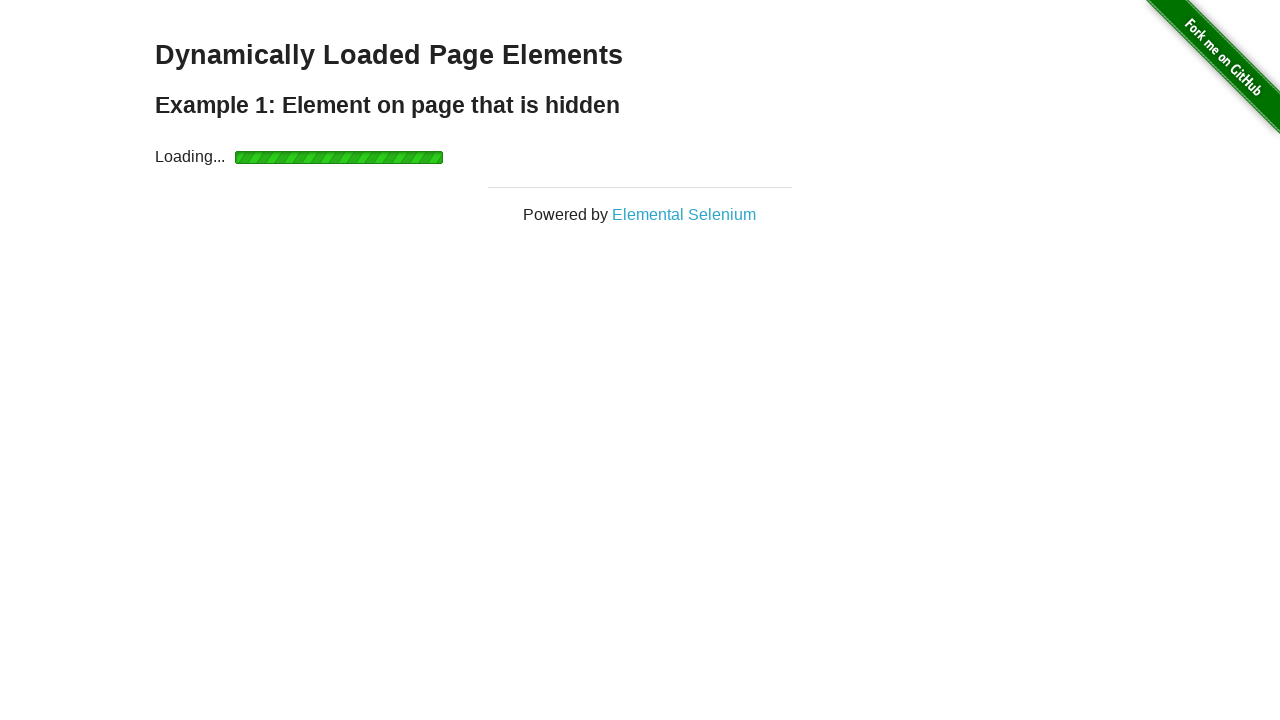

Loading indicator appeared
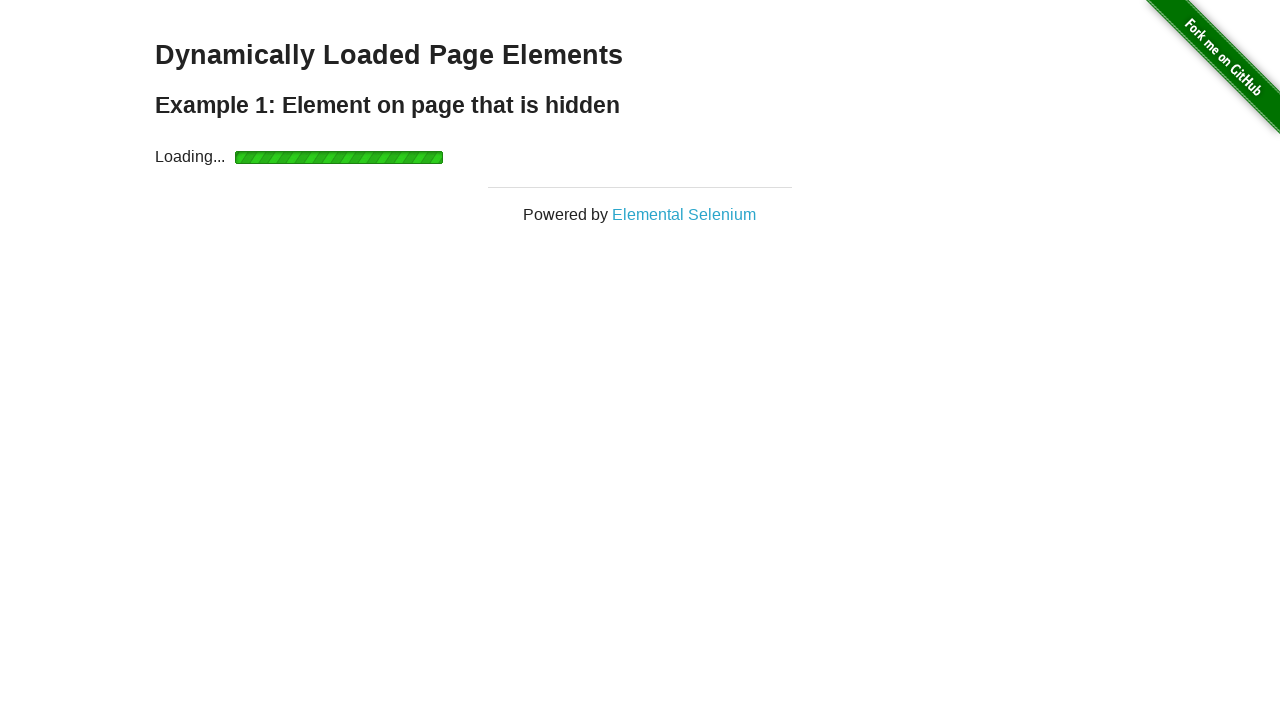

Loading indicator disappeared, content finished loading
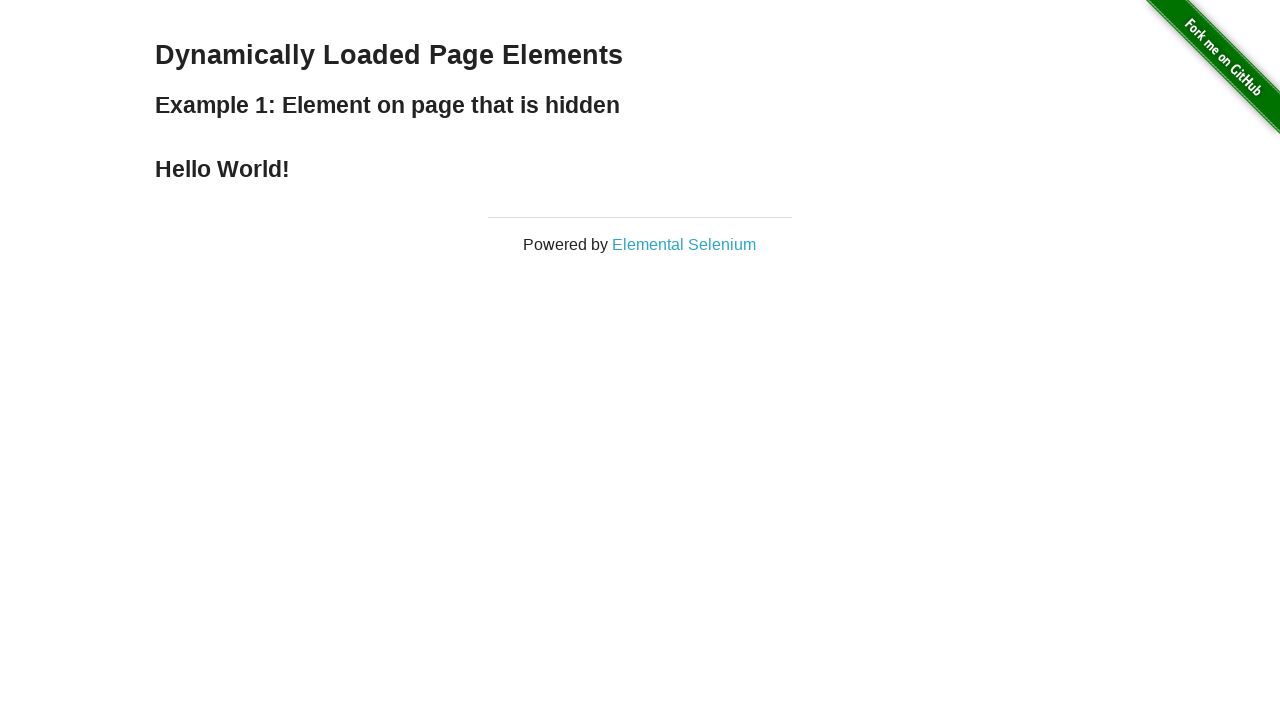

Loaded content is visible on the page
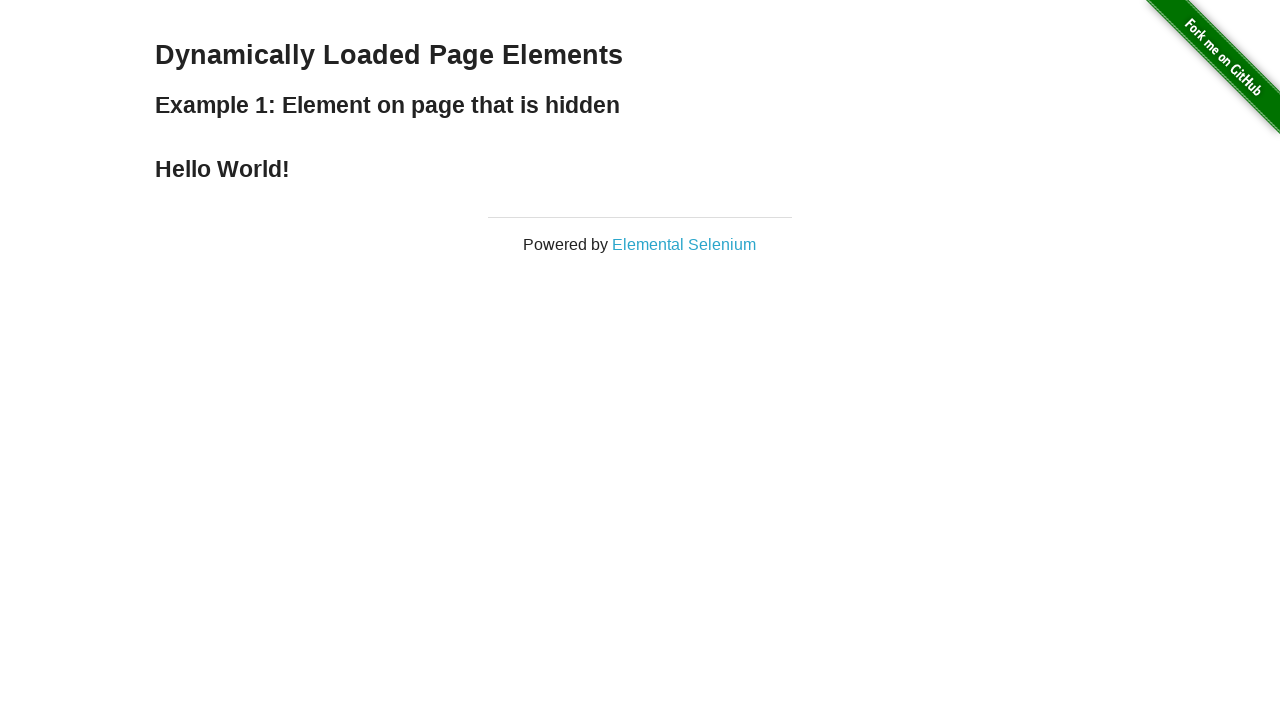

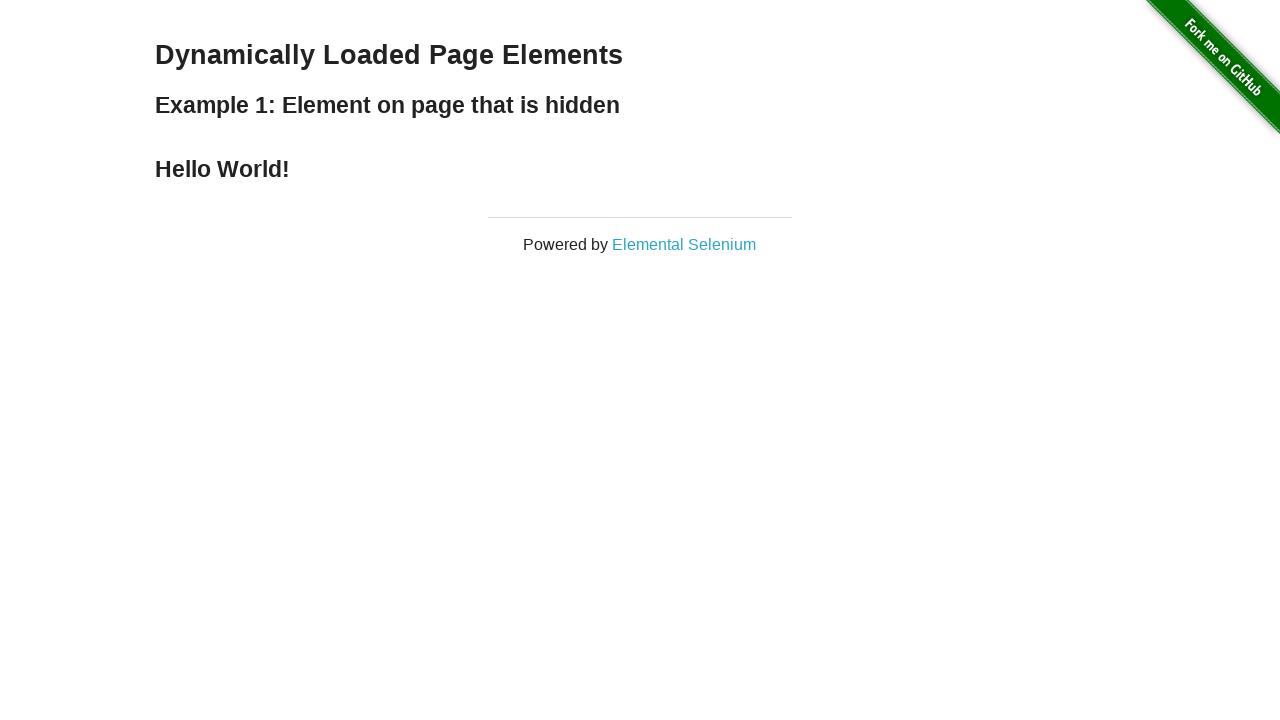